Waits for price to reach $100, clicks book button, solves a mathematical expression, and submits the answer

Starting URL: http://suninjuly.github.io/explicit_wait2.html

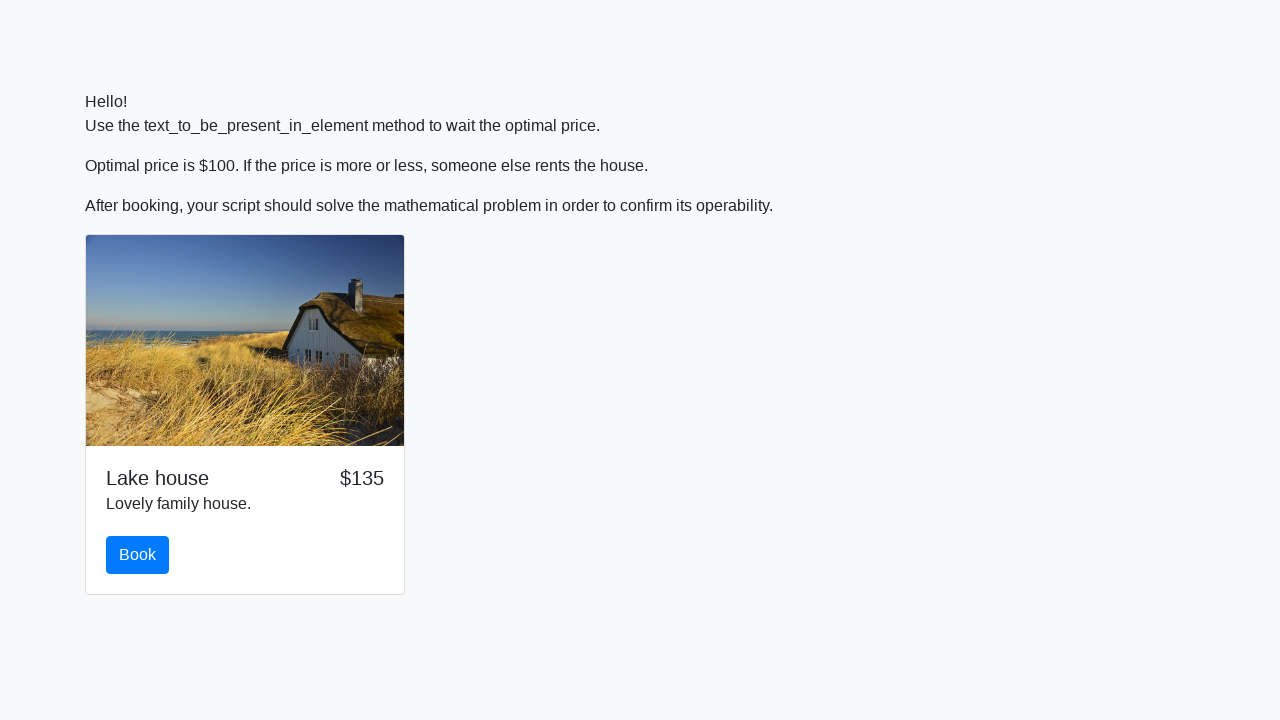

Waited for price to reach $100
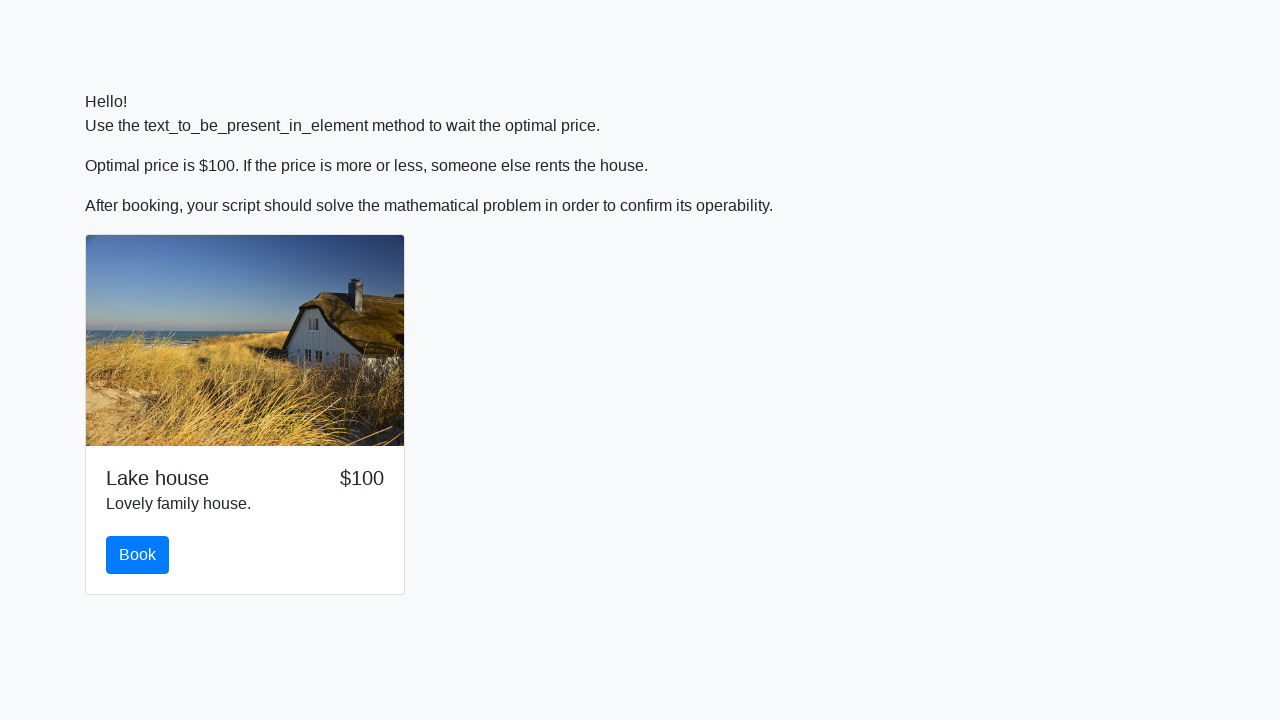

Clicked the book button at (138, 555) on #book
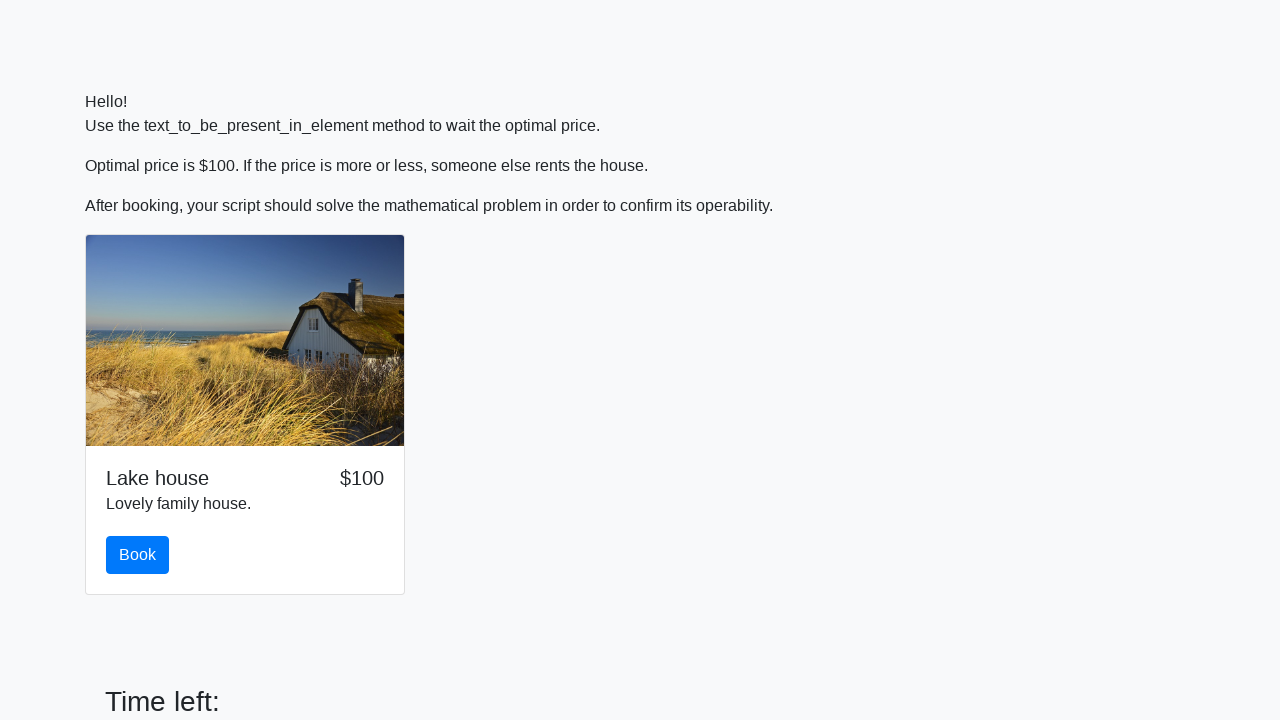

Retrieved input value: 275
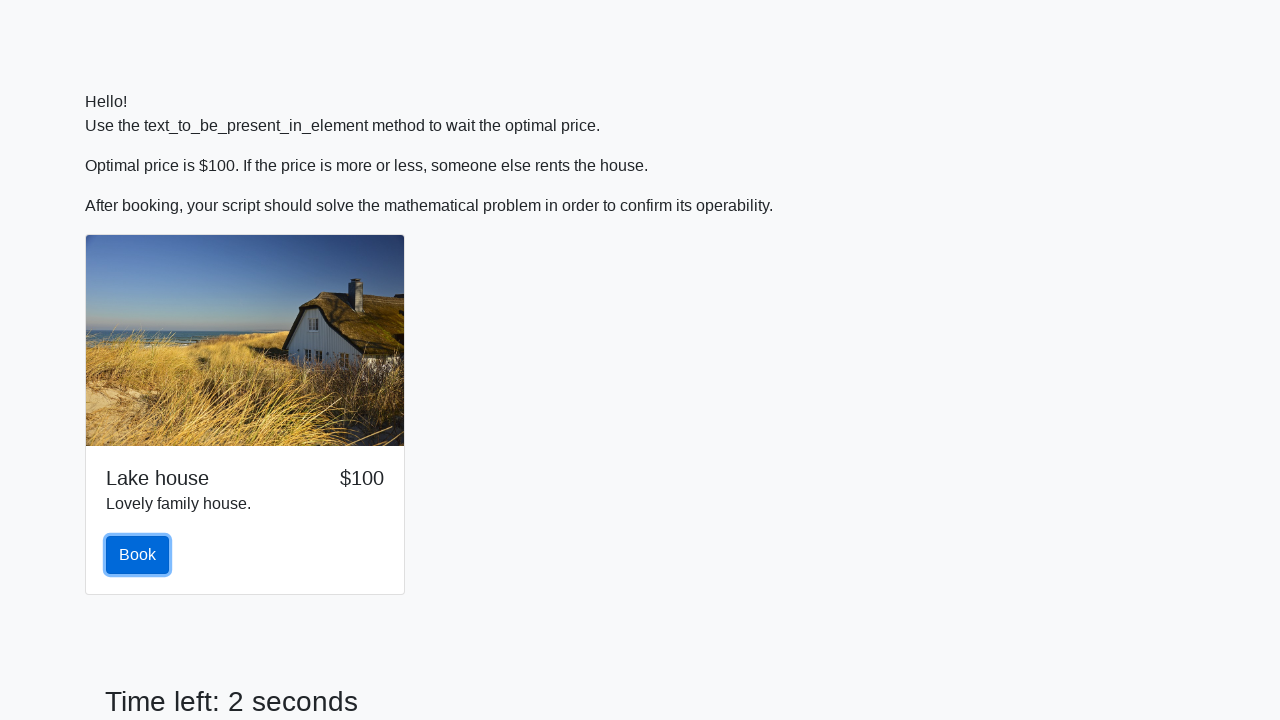

Calculated answer: 2.4787732045292947
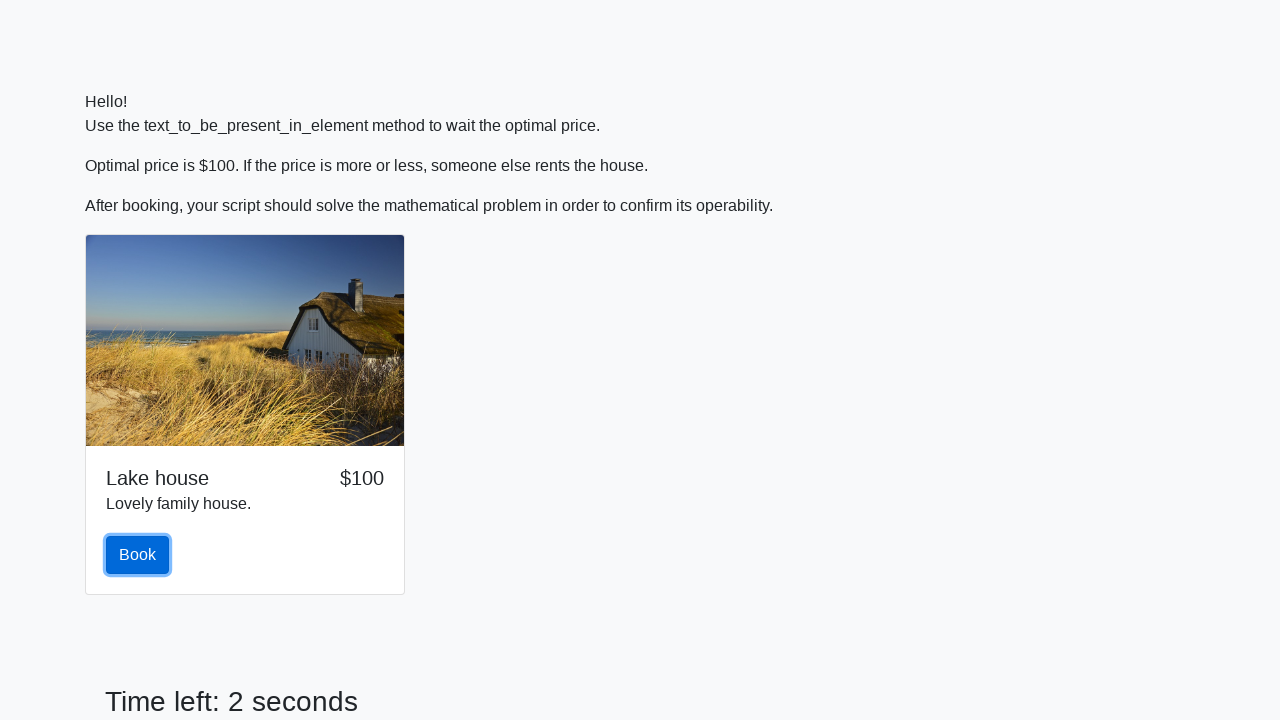

Filled answer field with calculated value on #answer
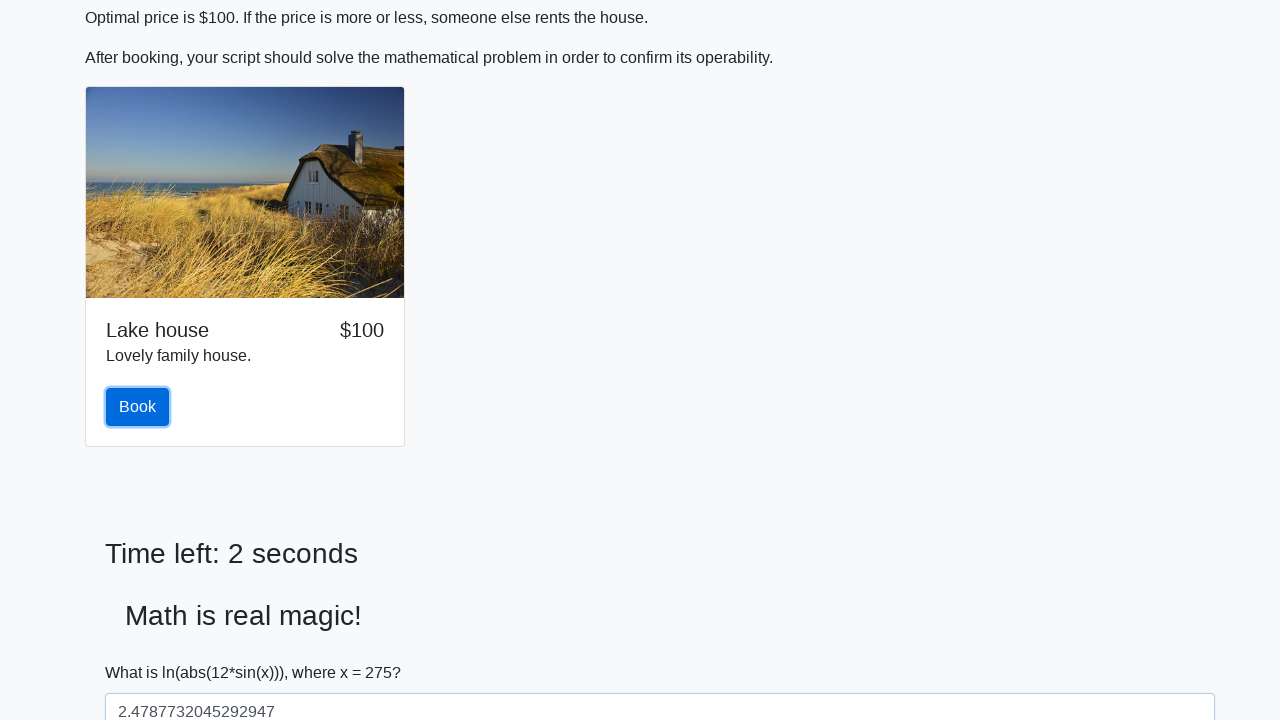

Clicked submit button to submit the form at (143, 651) on [type='submit']
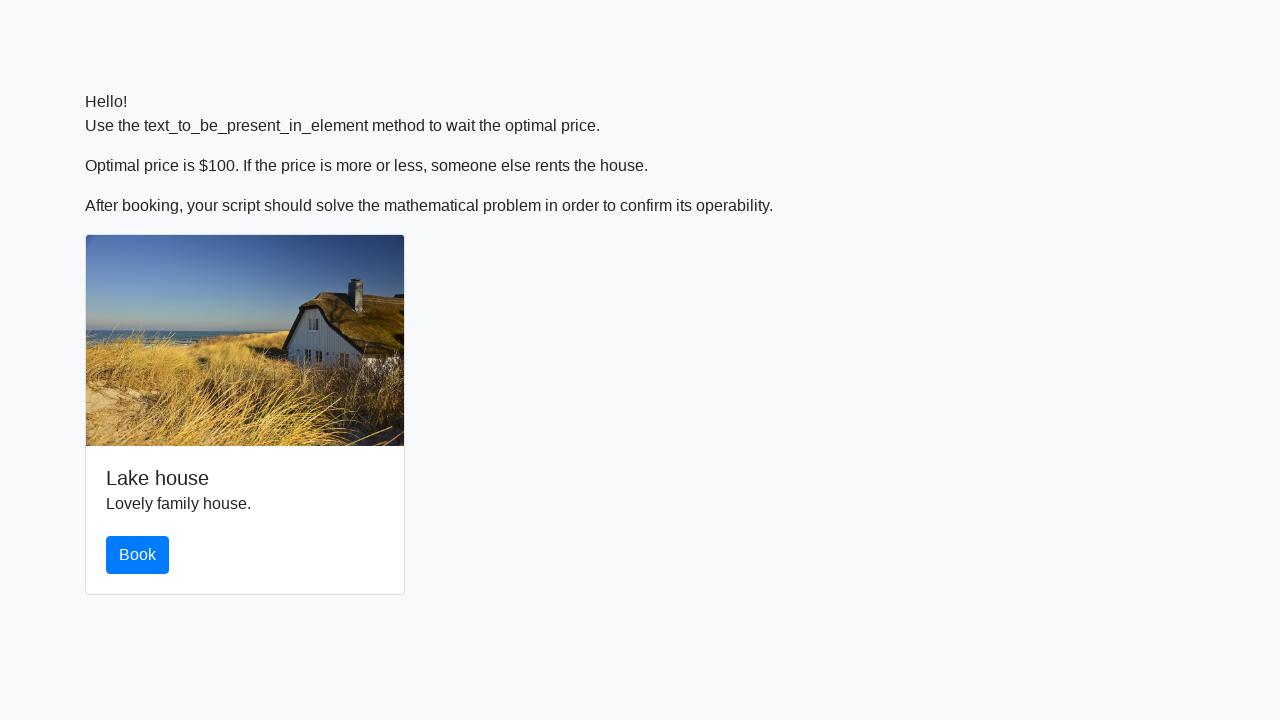

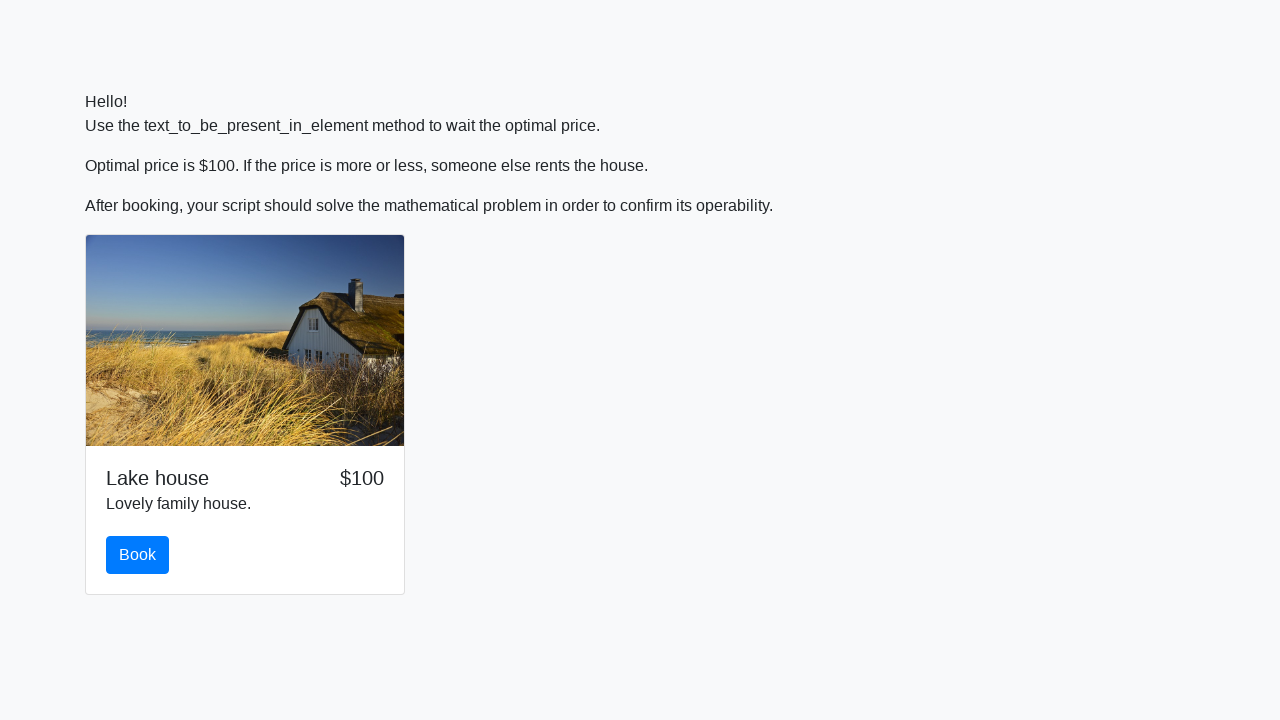